Navigates to Jumia Morocco's product catalog with a search query, waits for product listings to load, then navigates to the first product page and verifies product price information is displayed.

Starting URL: https://www.jumia.ma/catalog/?q=laptop

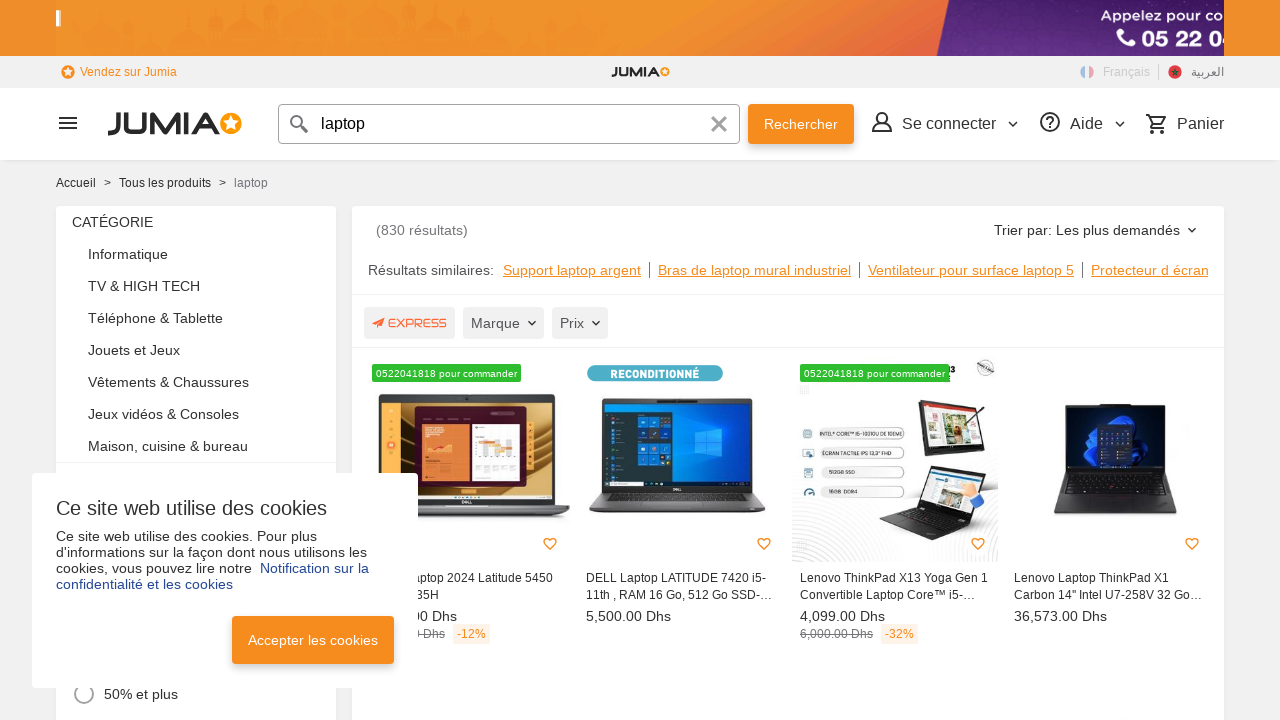

Waited for product listings to load on search results page
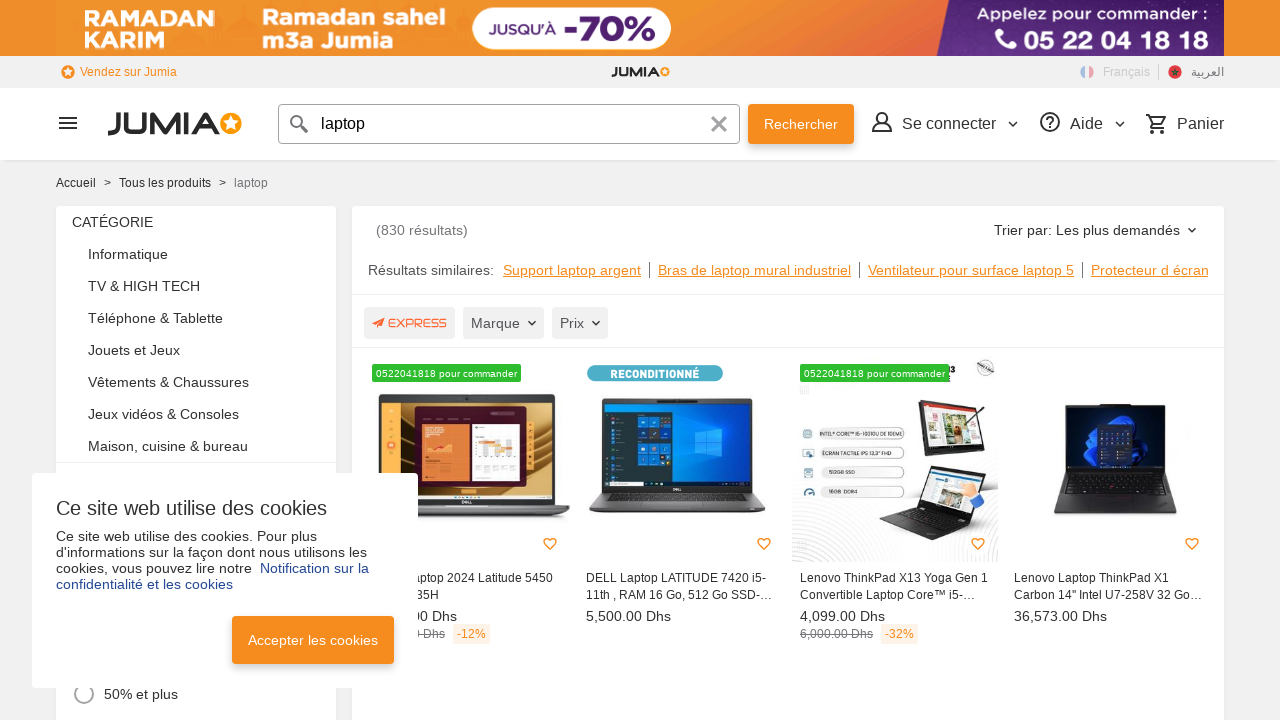

Located the first product link in the catalog
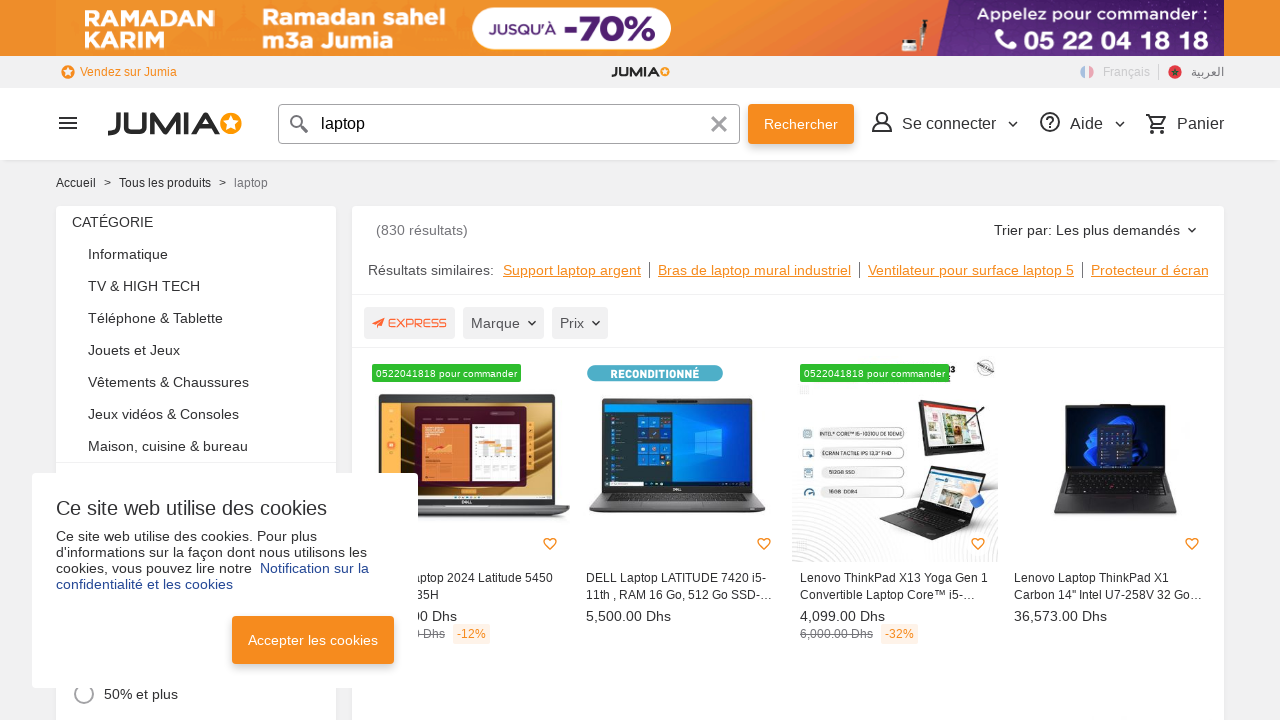

Retrieved the href attribute from the first product link
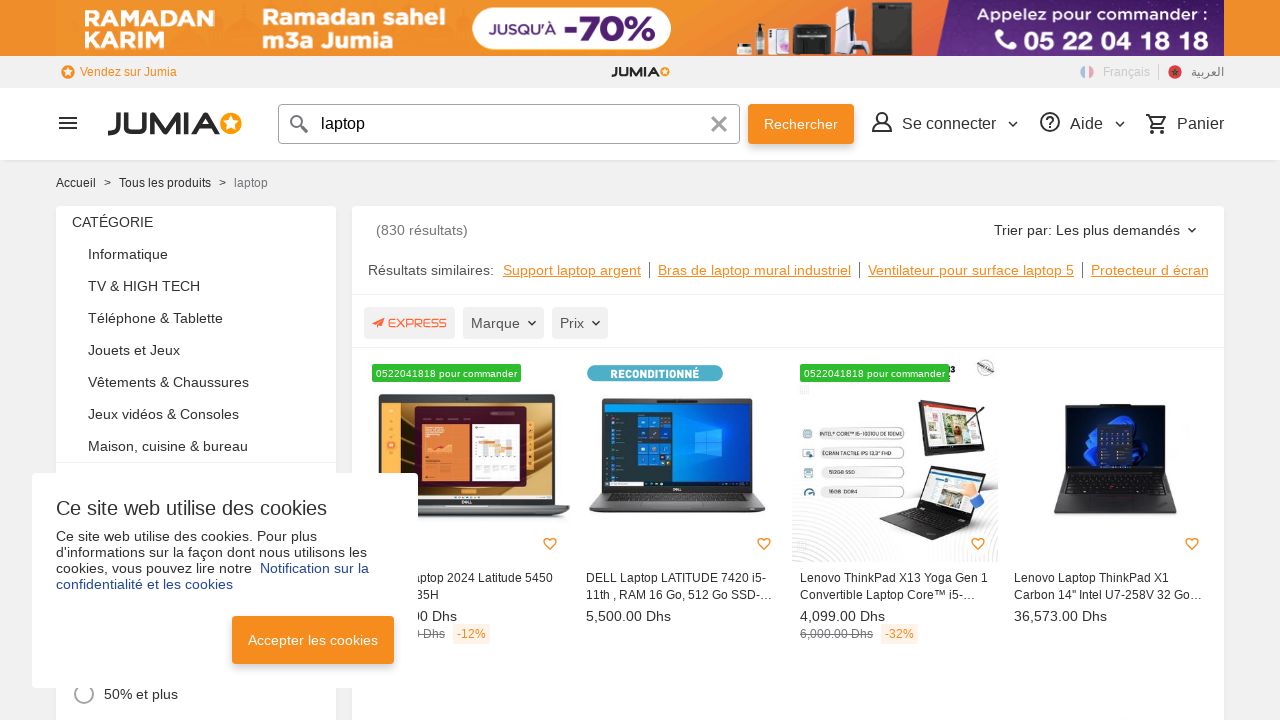

Navigated to the first product page
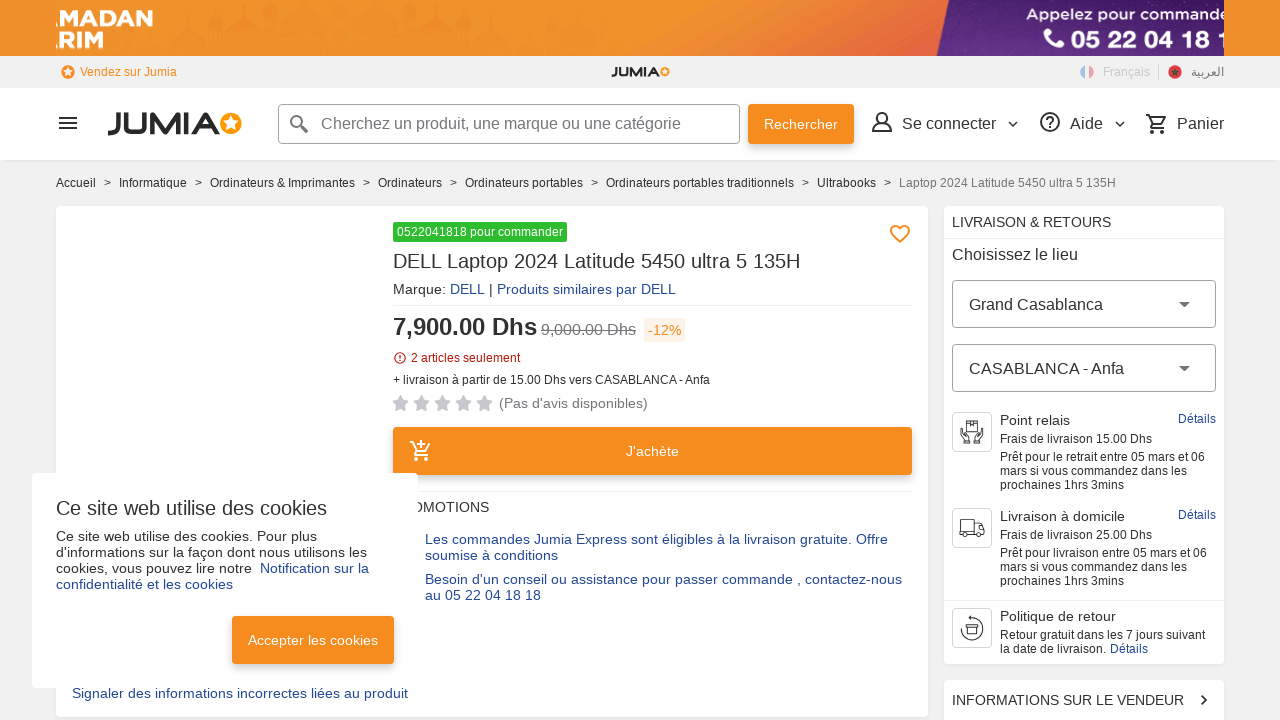

Waited for product price information to load and verified it is displayed
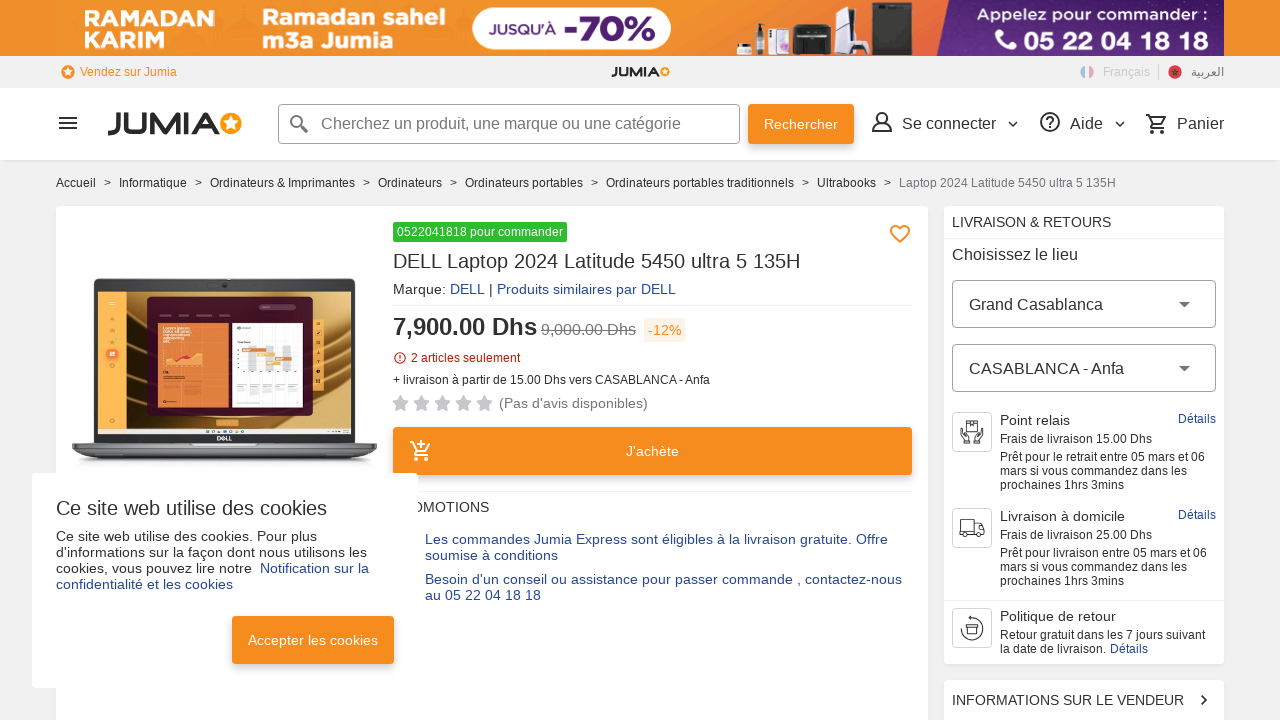

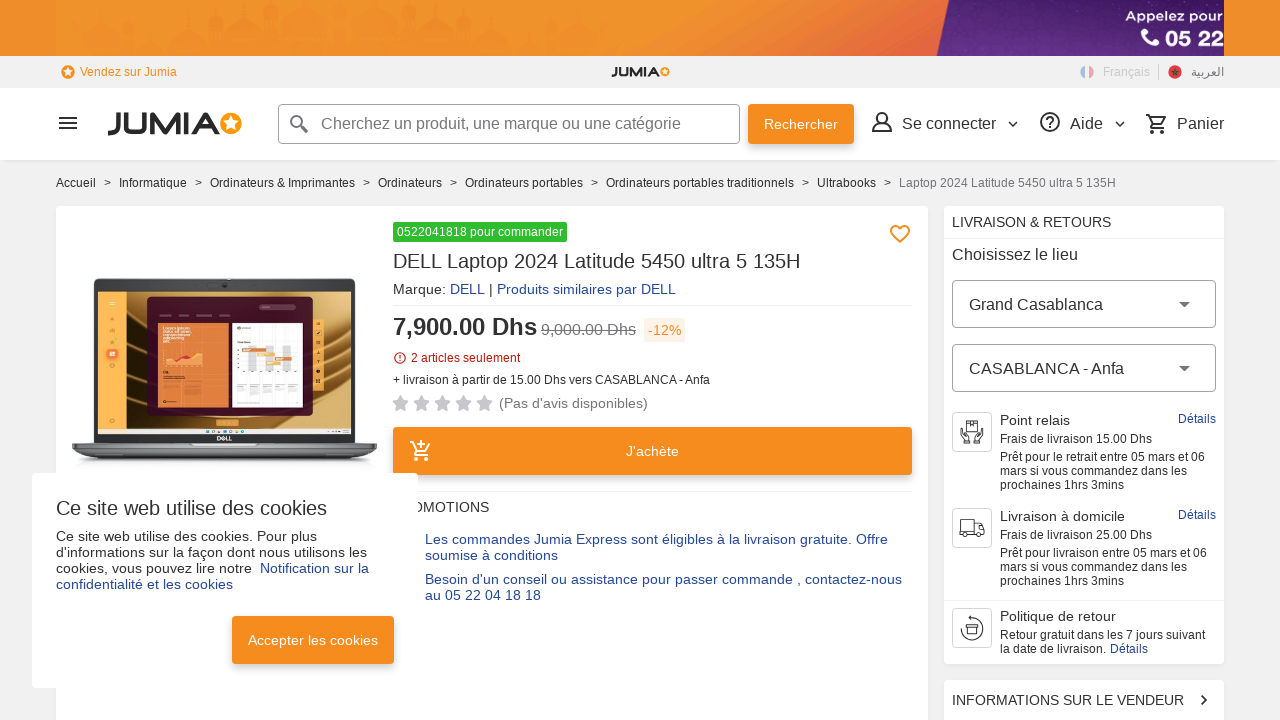